Tests mouse interactions including double-clicking a button and performing a drag-and-drop action from a draggable element to a droppable target

Starting URL: https://testautomationpractice.blogspot.com/

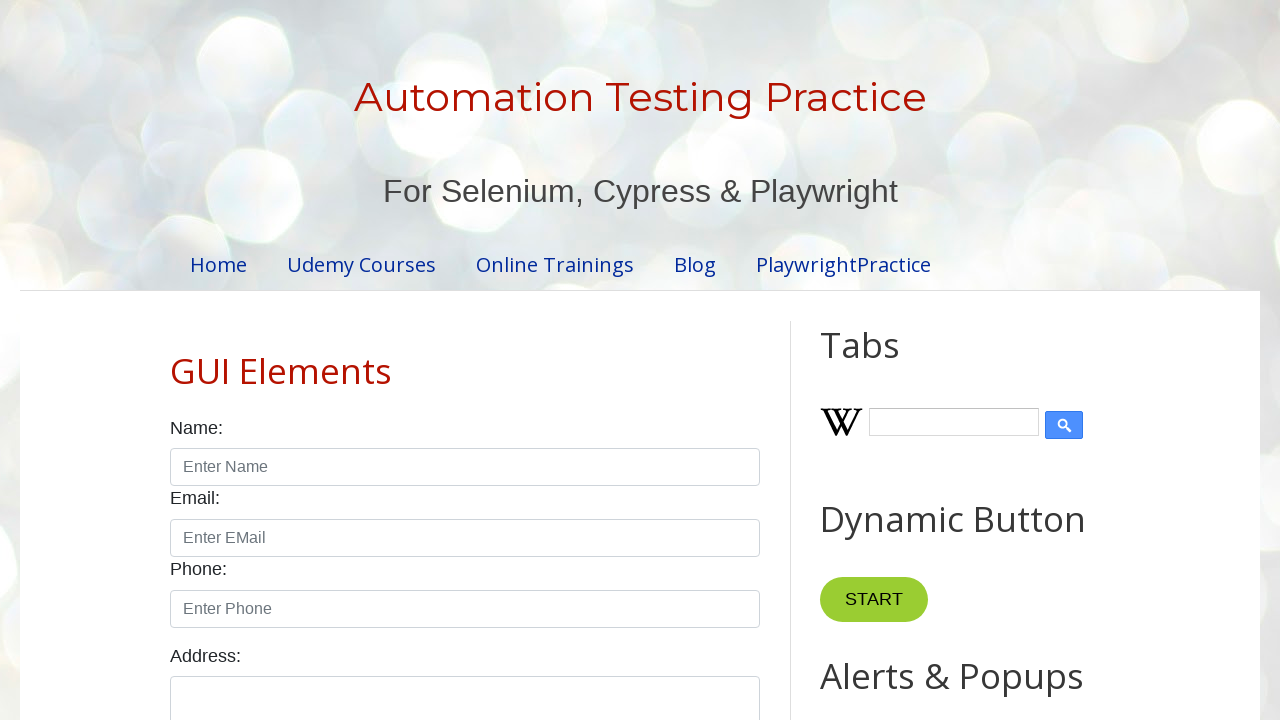

Double-clicked the 'Copy Text' button at (885, 360) on xpath=//button[text()='Copy Text']
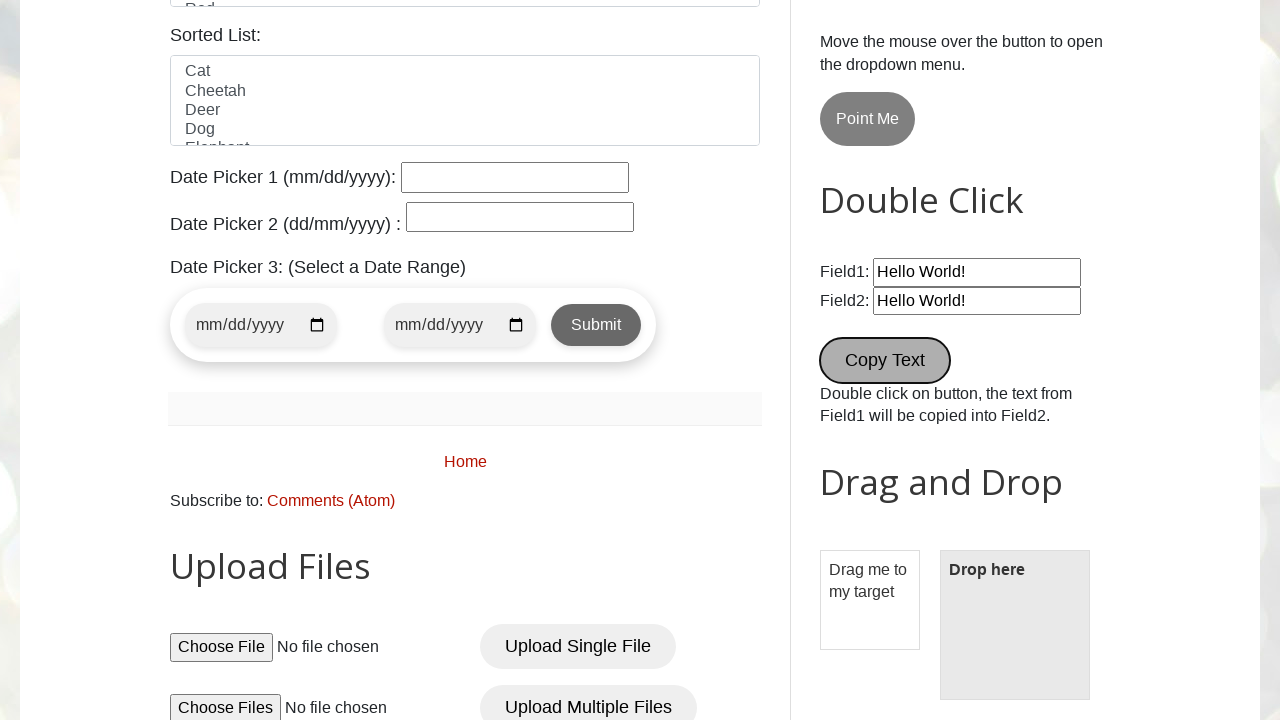

Dragged the draggable element to the droppable target at (1015, 625)
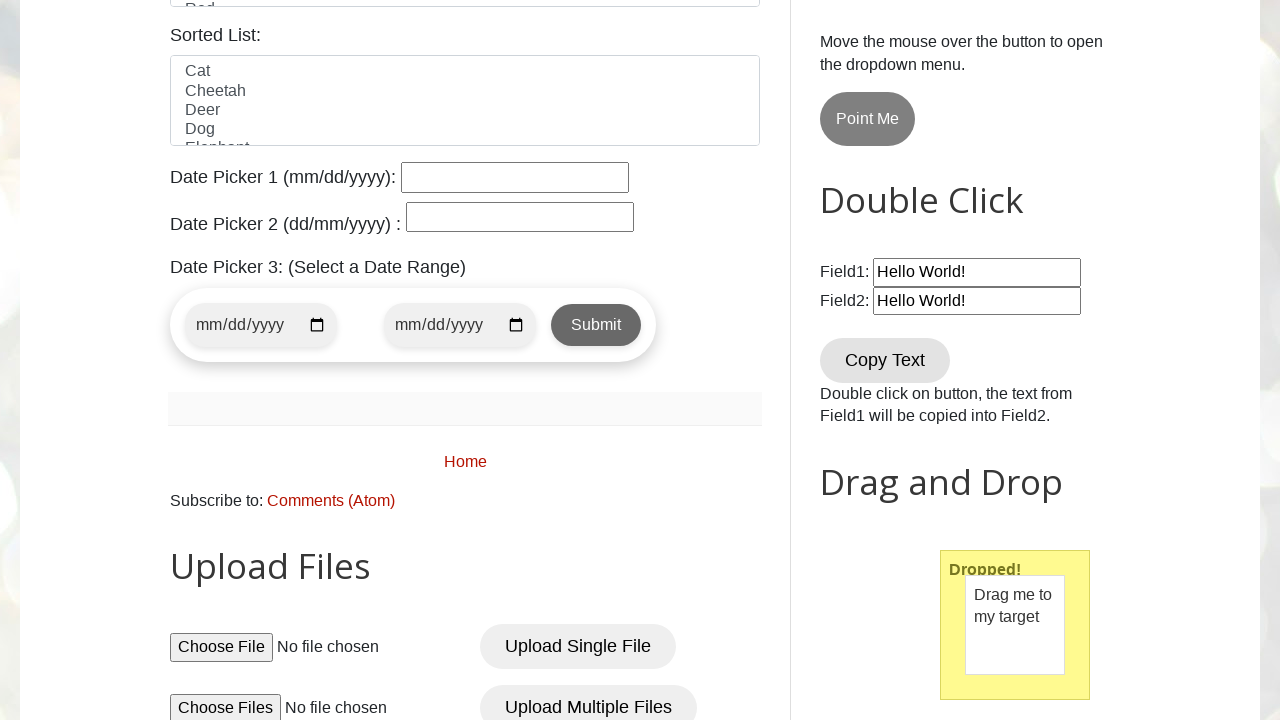

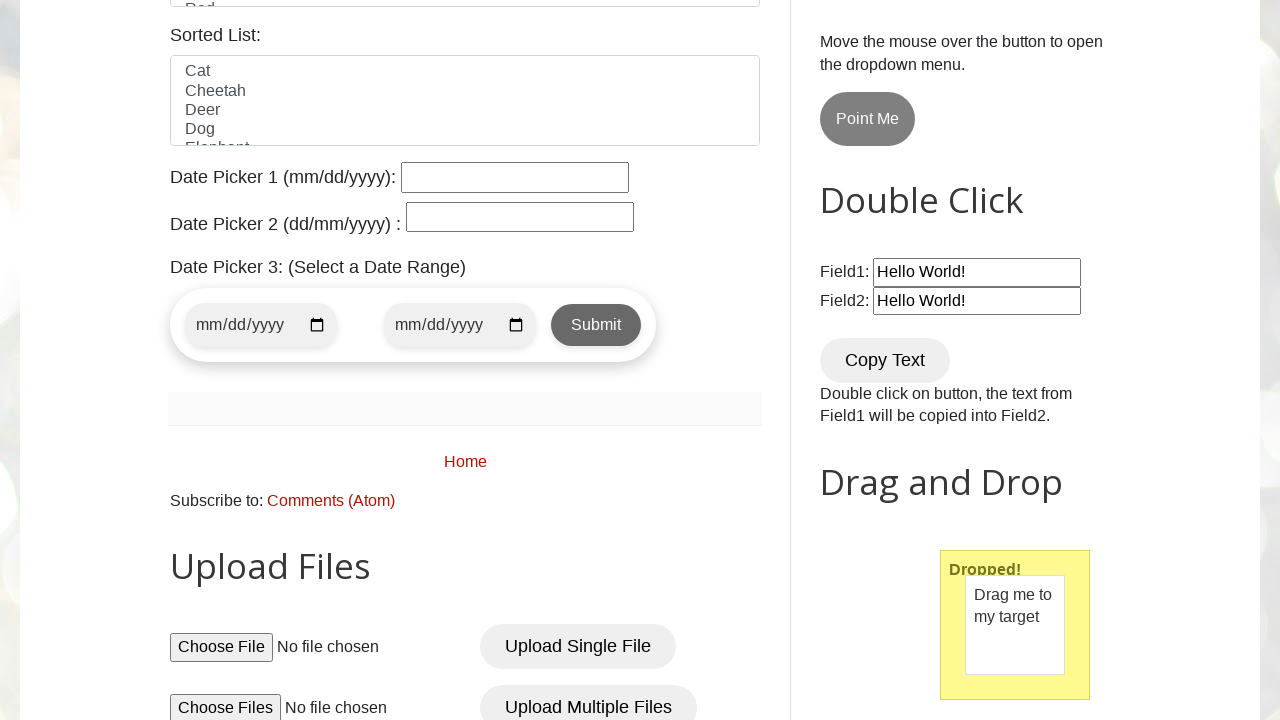